Tests filtering functionality including Active, Completed, All filters and back button navigation

Starting URL: https://demo.playwright.dev/todomvc

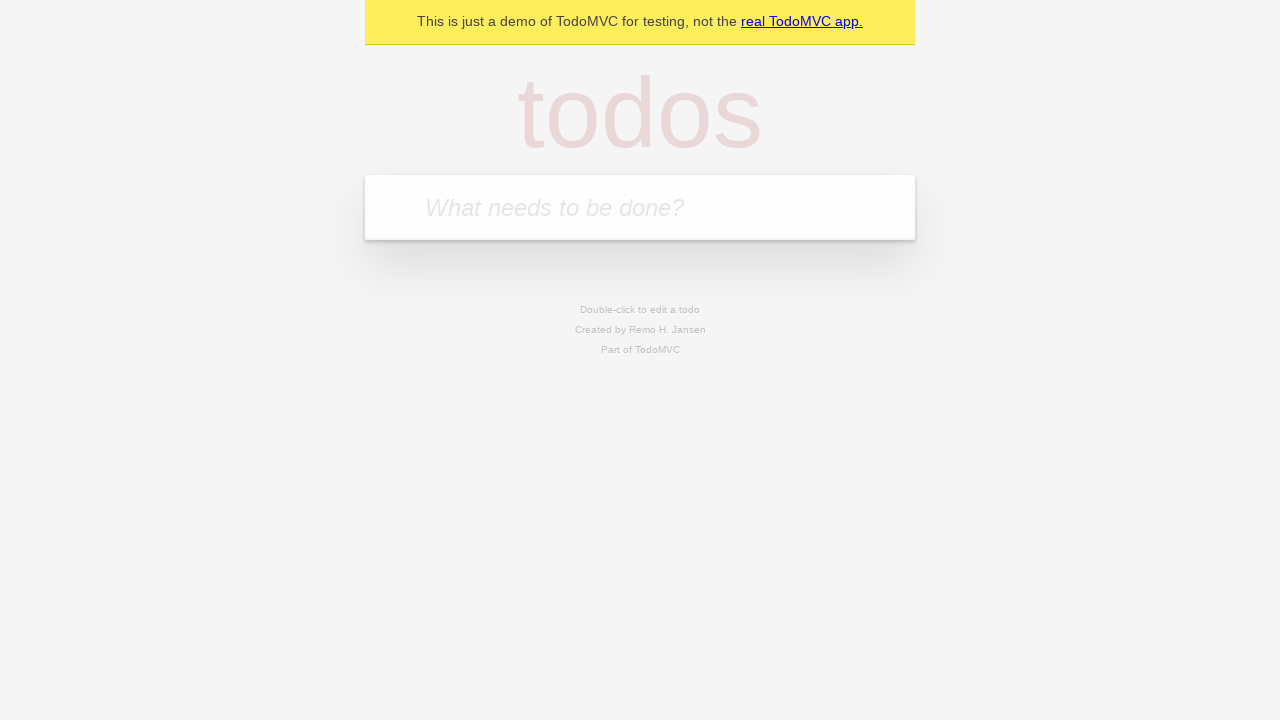

Filled todo input with 'buy some cheese' on internal:attr=[placeholder="What needs to be done?"i]
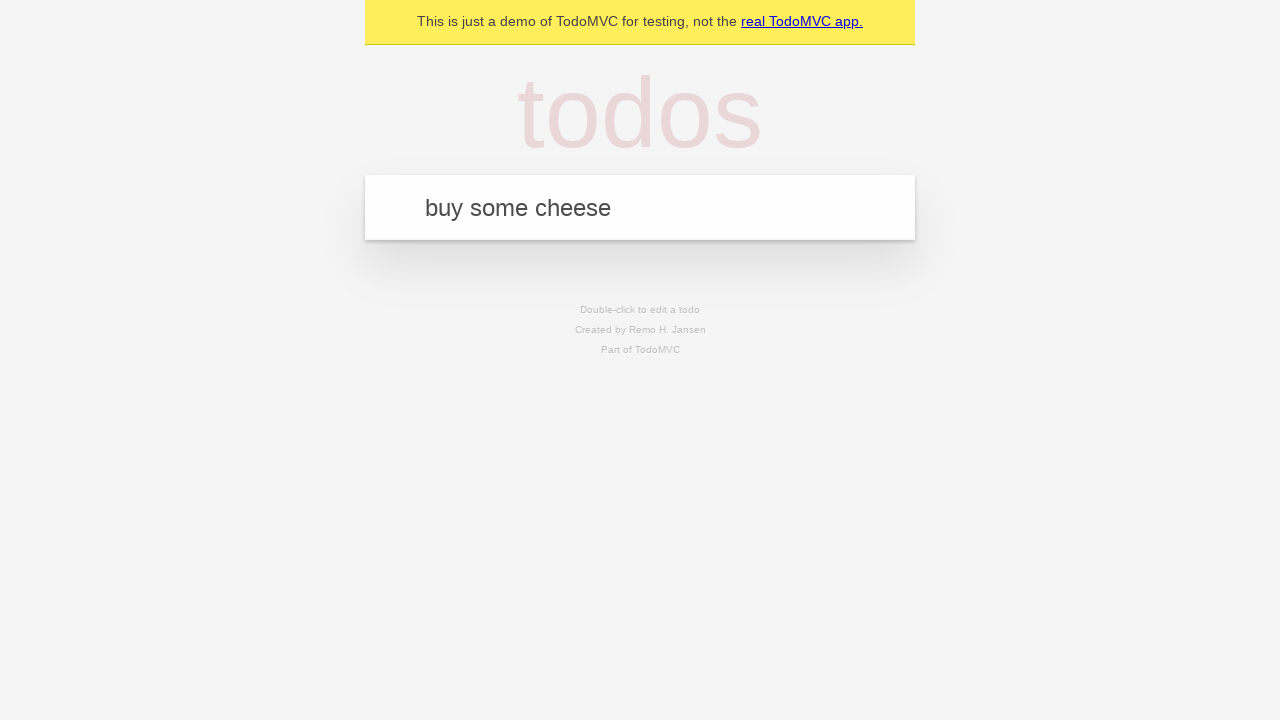

Pressed Enter to create first todo on internal:attr=[placeholder="What needs to be done?"i]
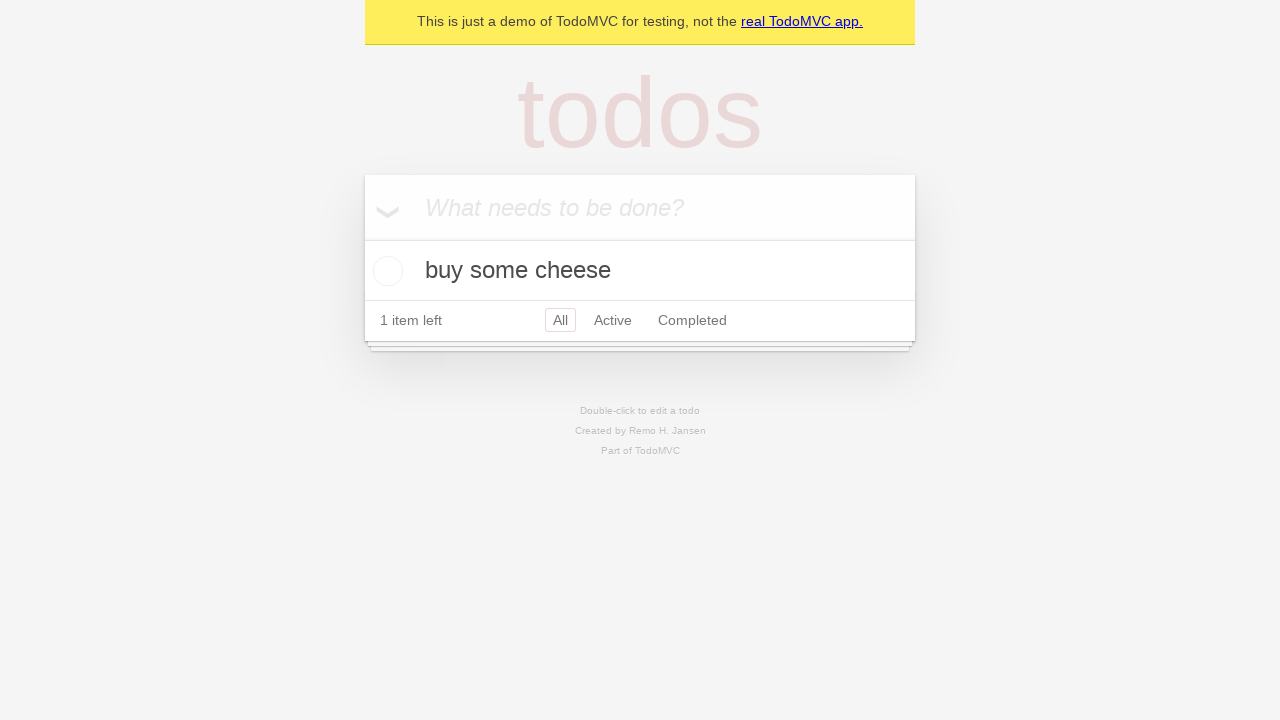

Filled todo input with 'feed the cat' on internal:attr=[placeholder="What needs to be done?"i]
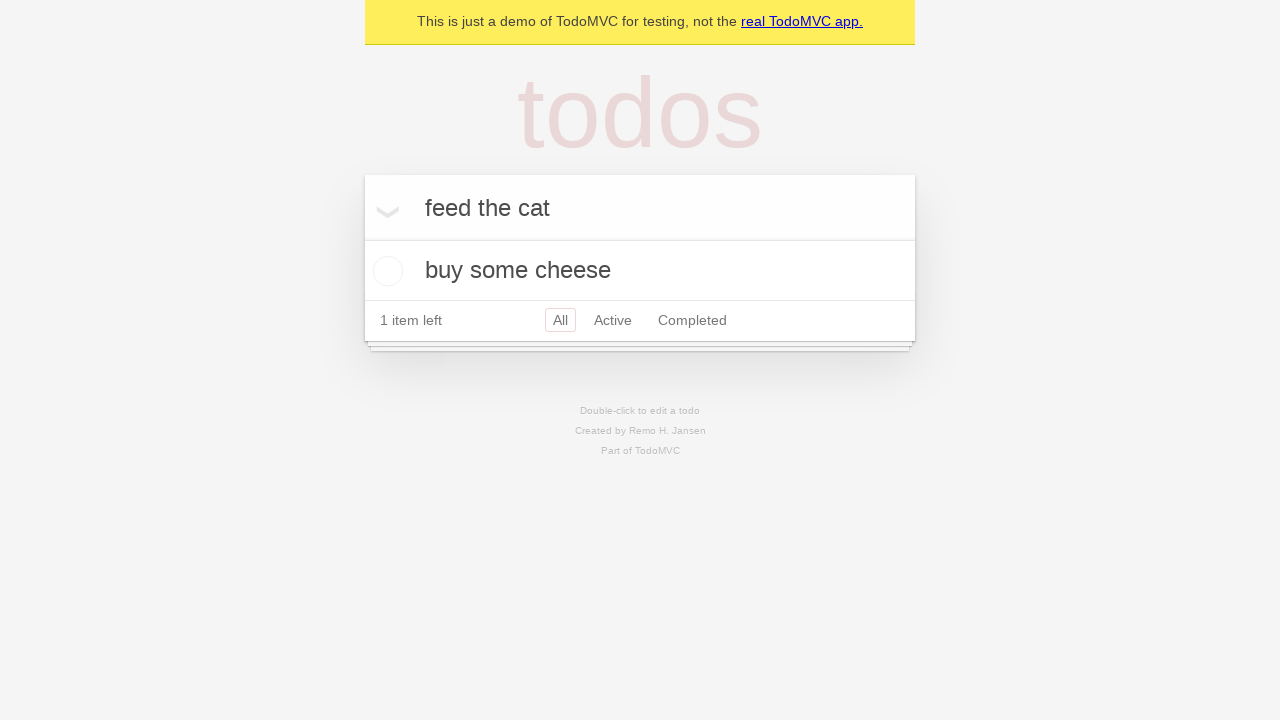

Pressed Enter to create second todo on internal:attr=[placeholder="What needs to be done?"i]
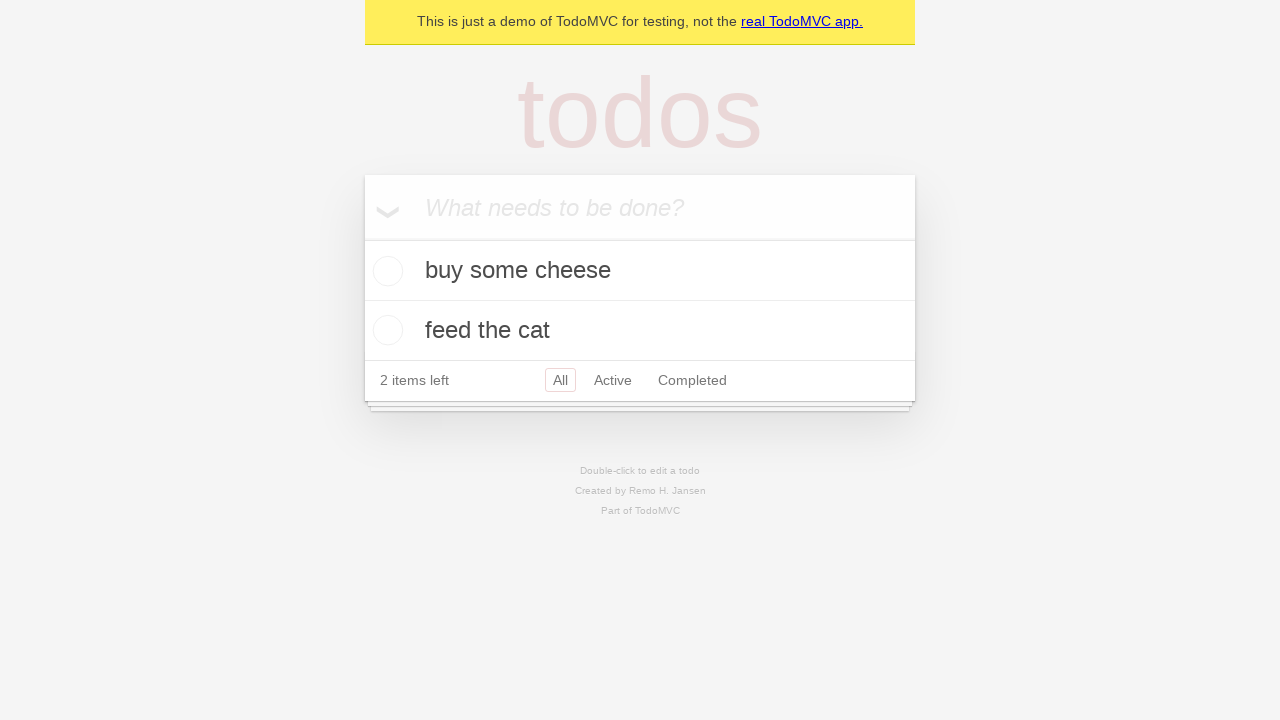

Filled todo input with 'book a doctors appointment' on internal:attr=[placeholder="What needs to be done?"i]
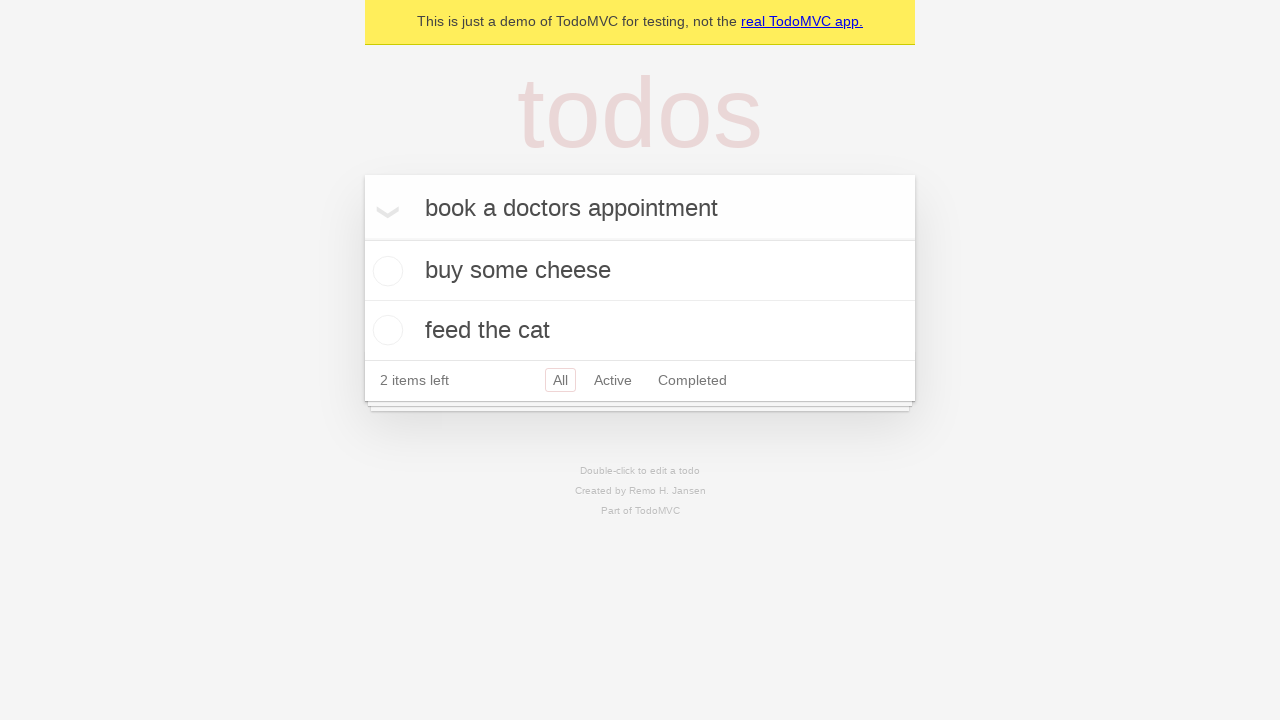

Pressed Enter to create third todo on internal:attr=[placeholder="What needs to be done?"i]
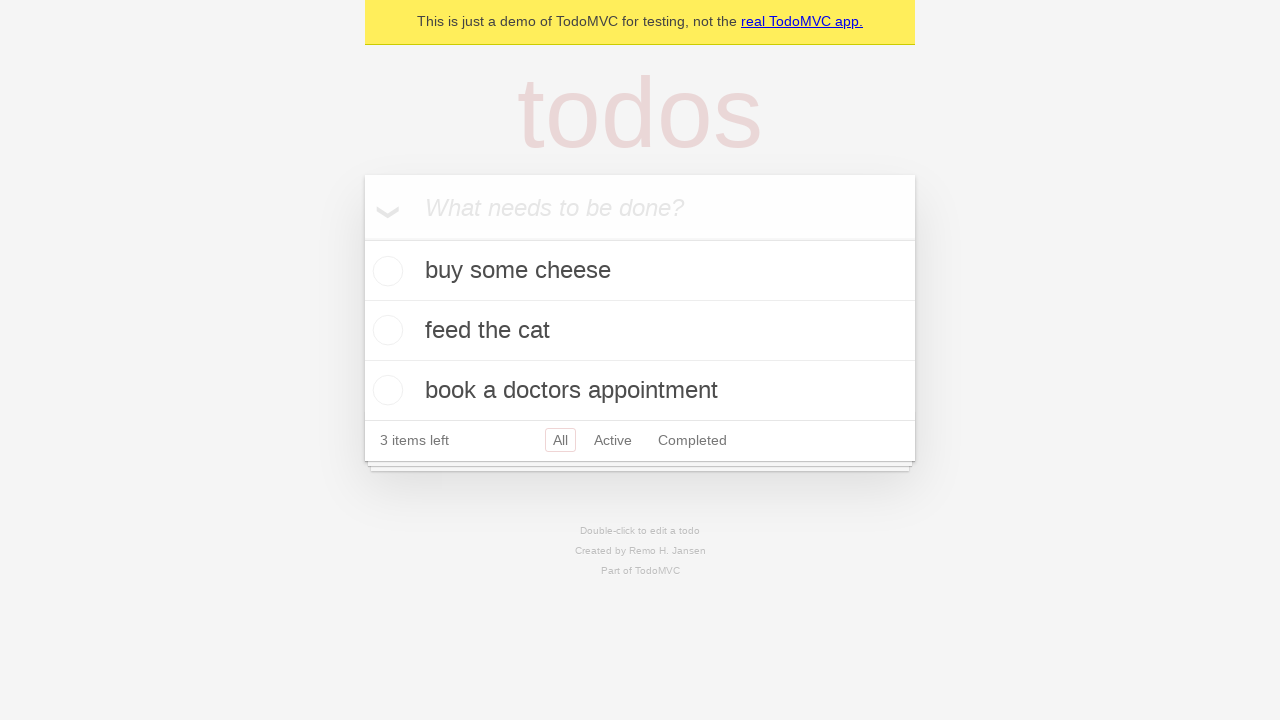

Checked the second todo item at (385, 330) on internal:testid=[data-testid="todo-item"s] >> nth=1 >> internal:role=checkbox
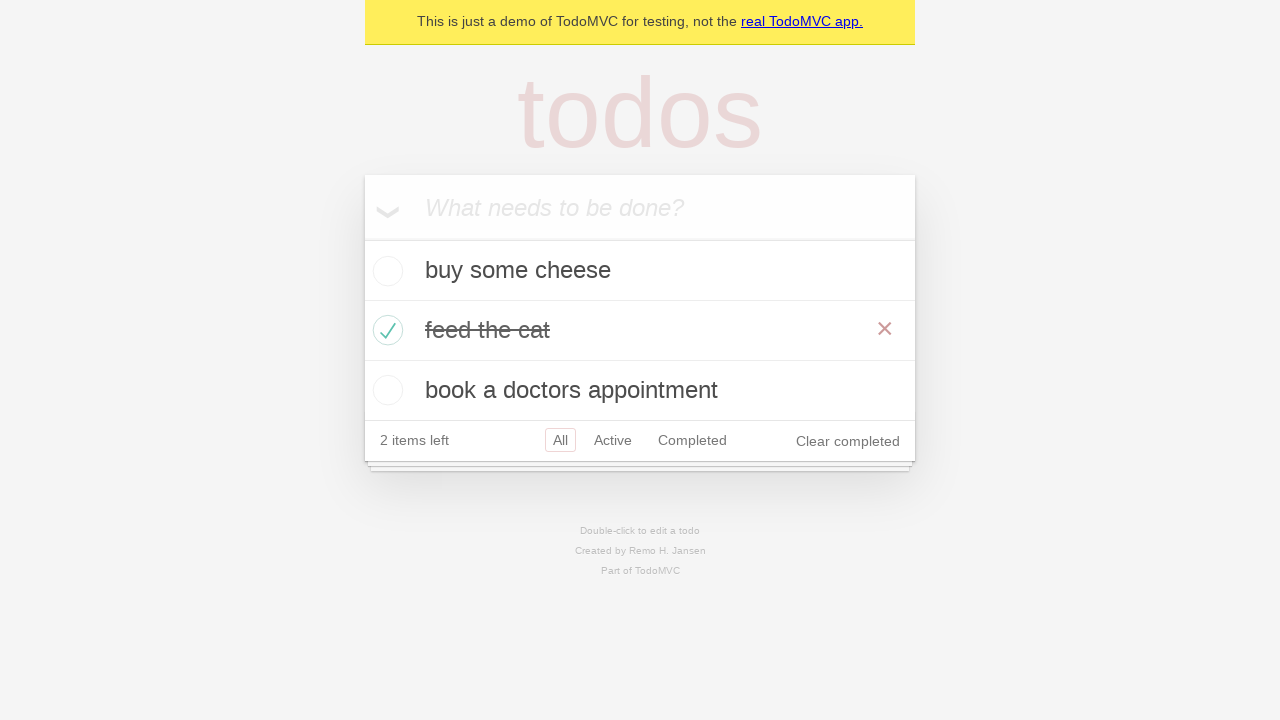

Clicked Active filter to display only active todos at (613, 440) on internal:role=link[name="Active"i]
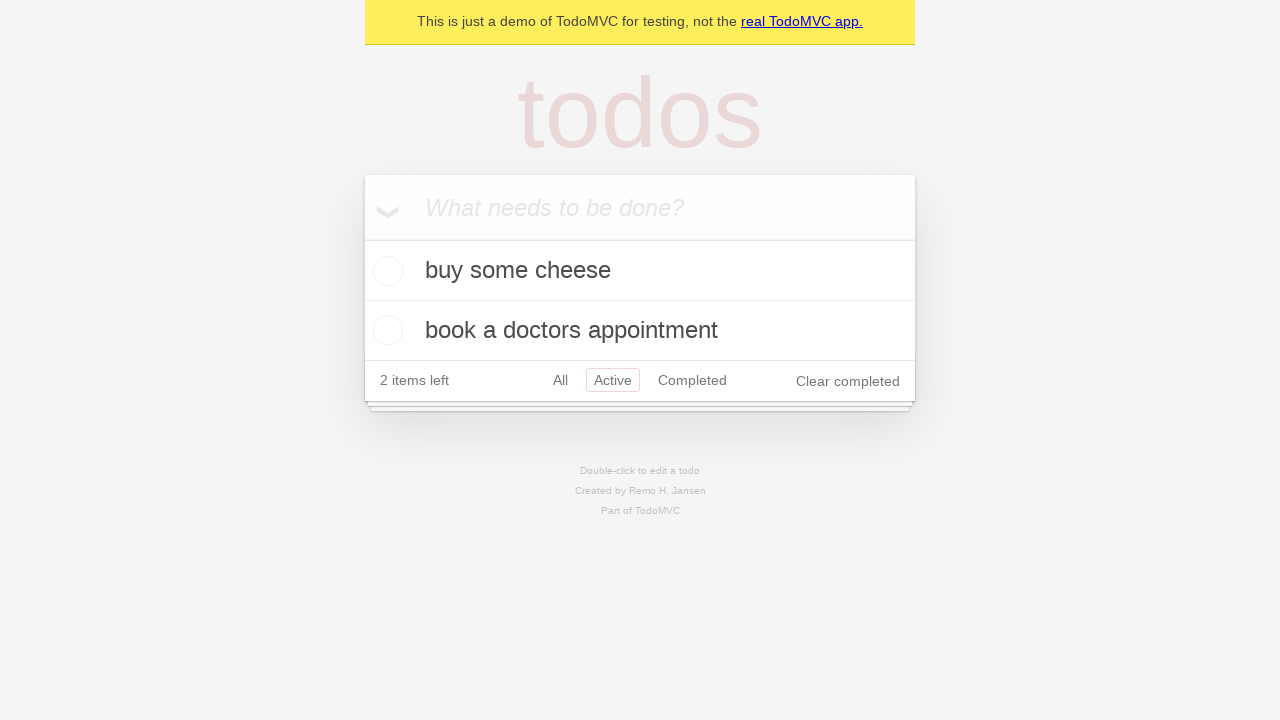

Verified that active todo items are displayed
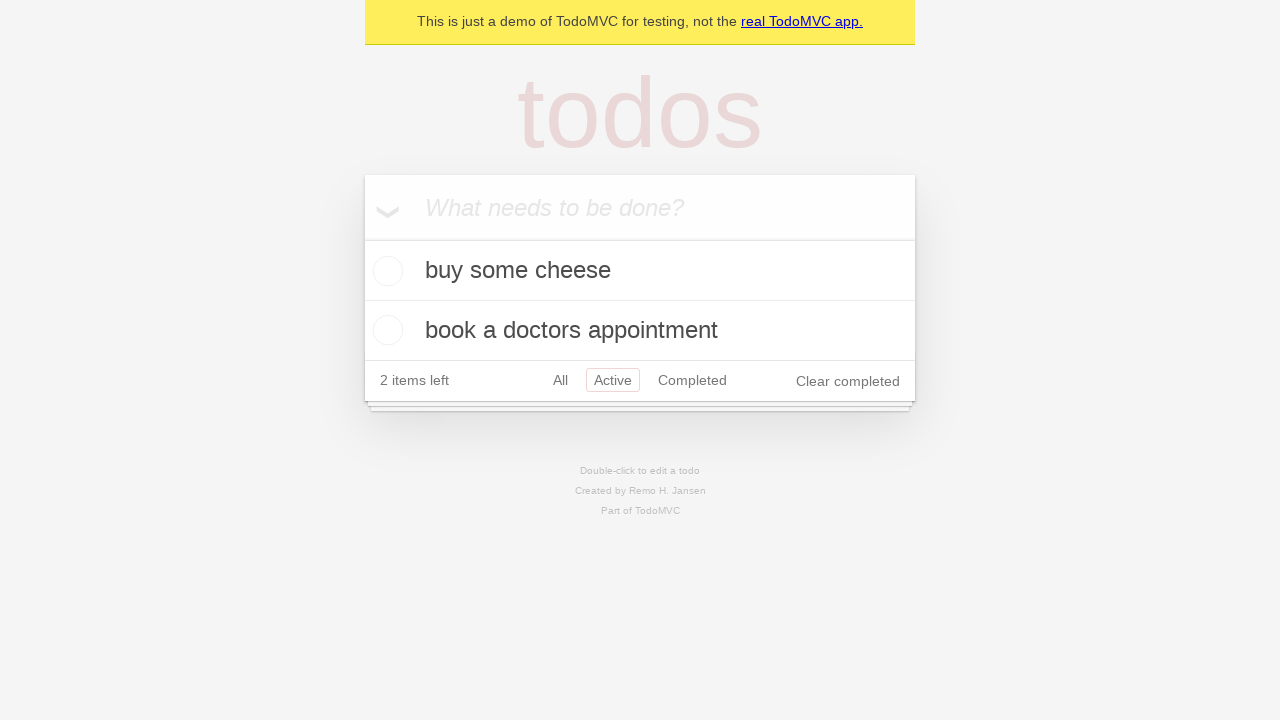

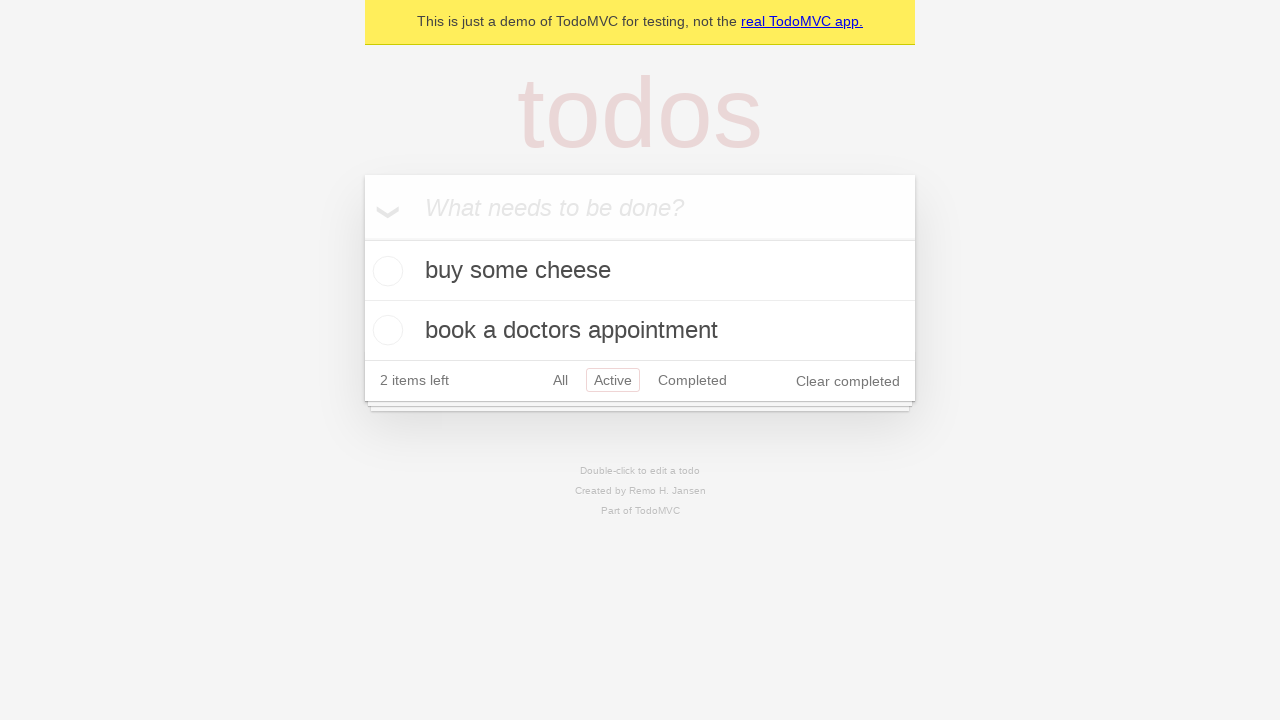